Tests text input interactions including typing text, selecting all content, and deleting it. Also verifies that readonly and disabled inputs behave correctly.

Starting URL: http://benbai123.github.io/TestPages/Automation/Selenium/CommandsTesting.html

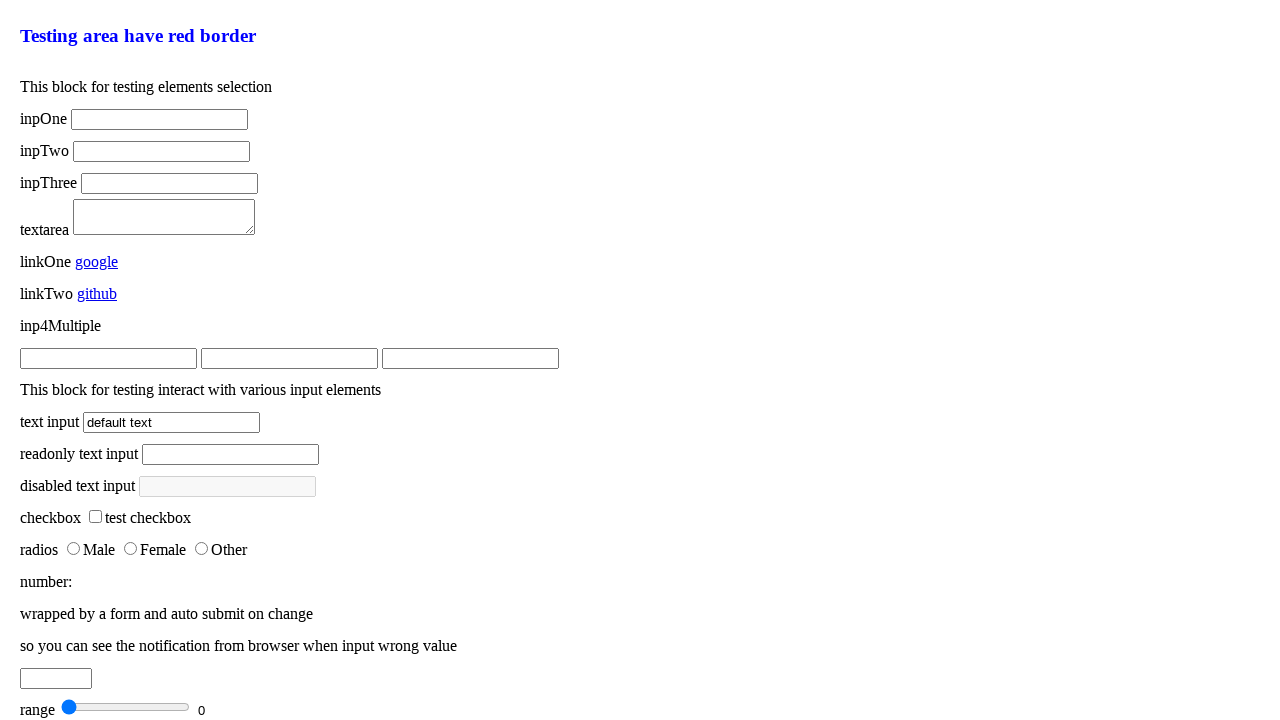

Navigated to CommandsTesting page
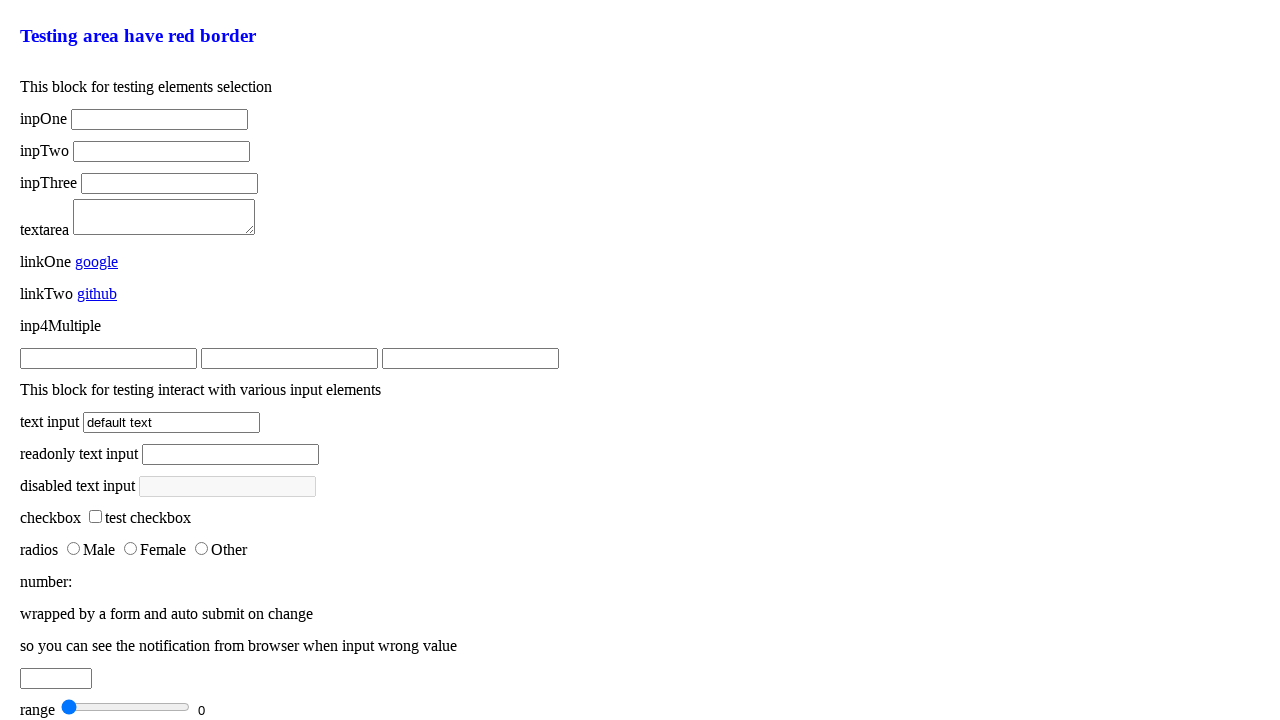

Filled text input with 'some text' on .input-elements .text-input
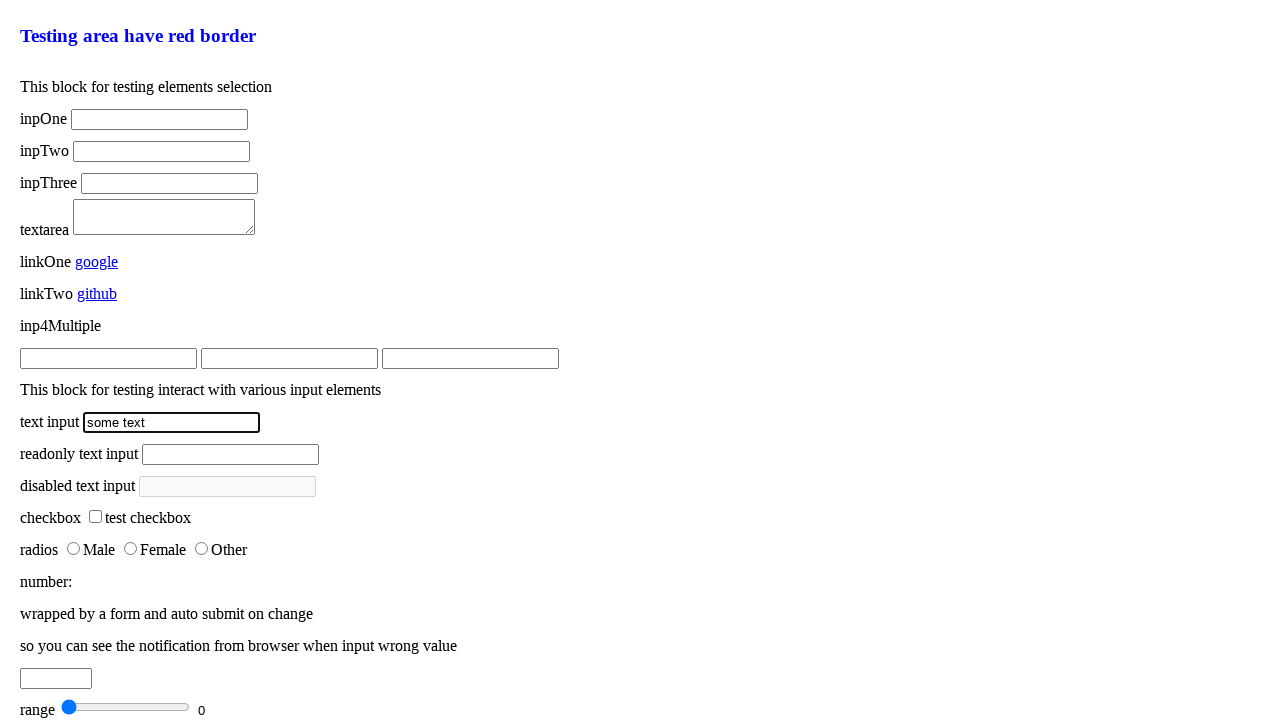

Clicked on text input field at (172, 422) on .input-elements .text-input
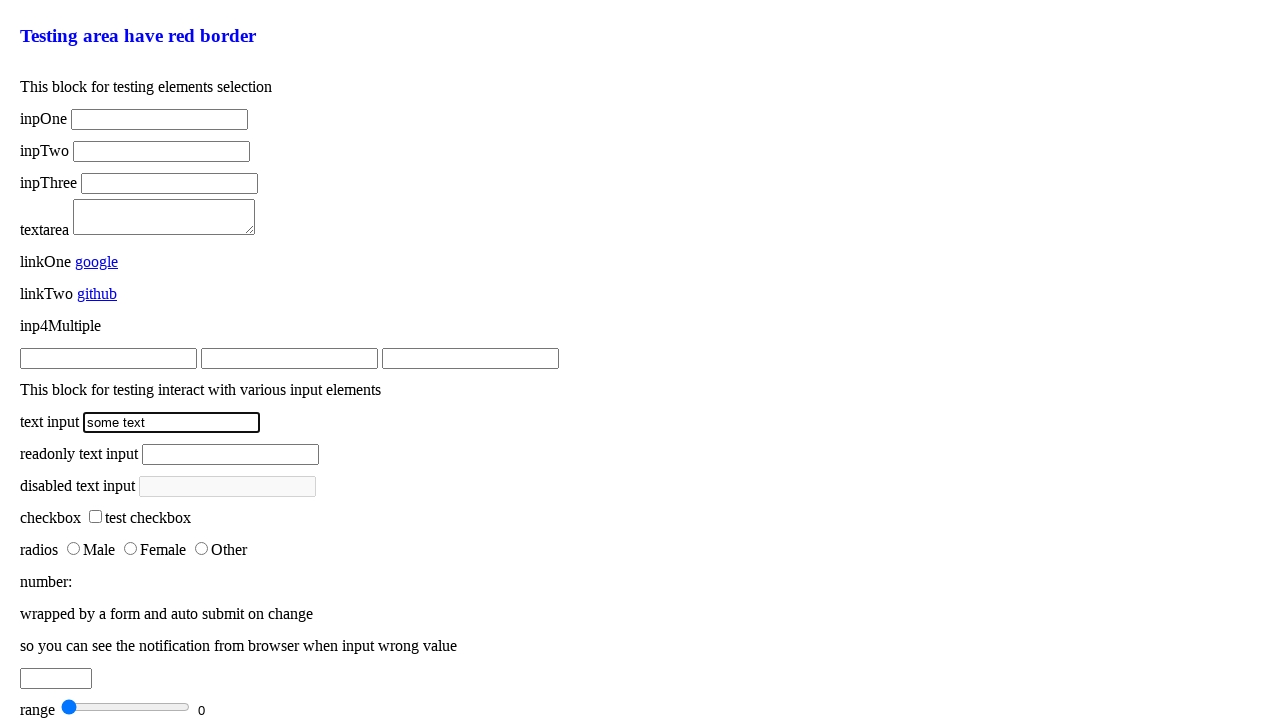

Selected all text with Control+A
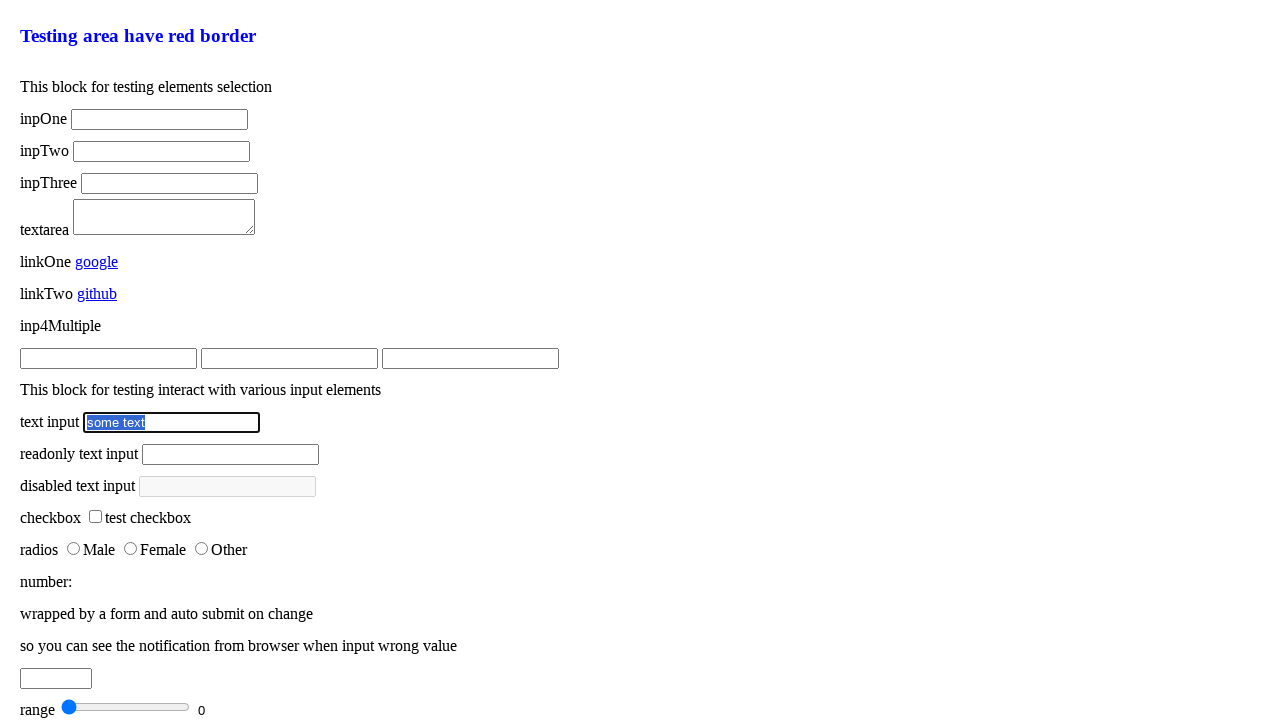

Deleted selected text
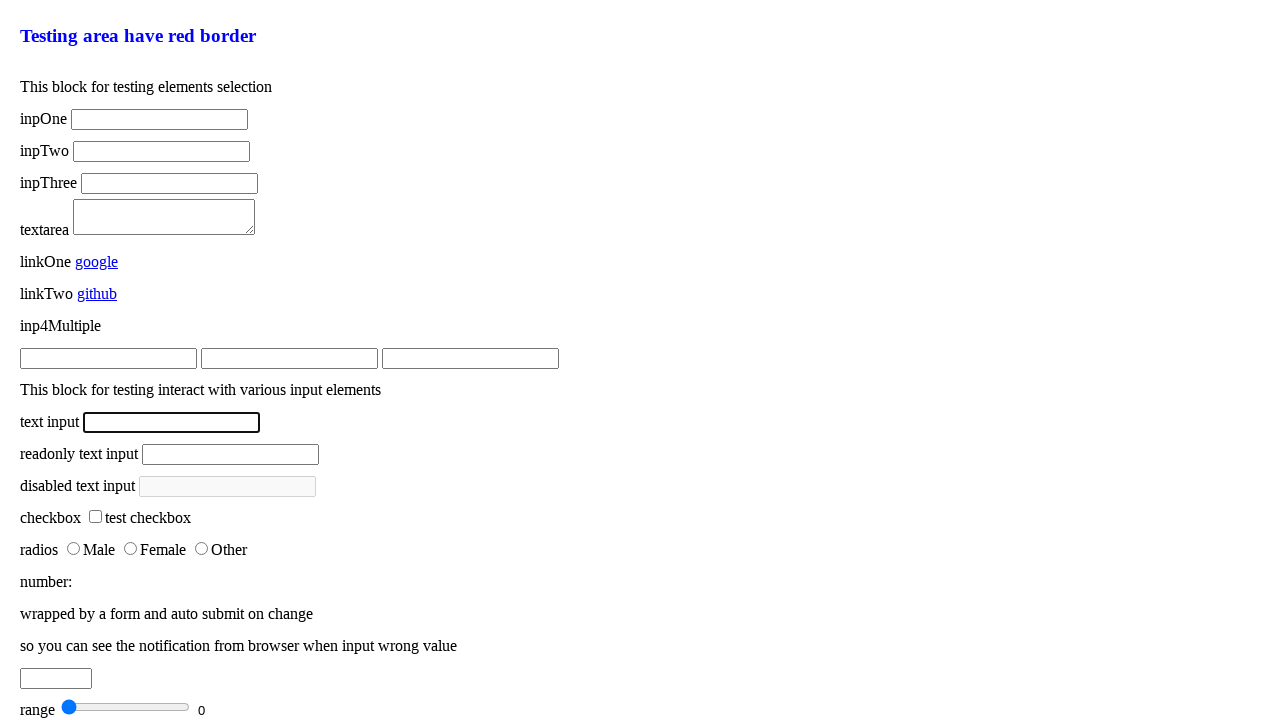

Clicked on readonly text input field at (230, 454) on .input-elements .readonly-text-input
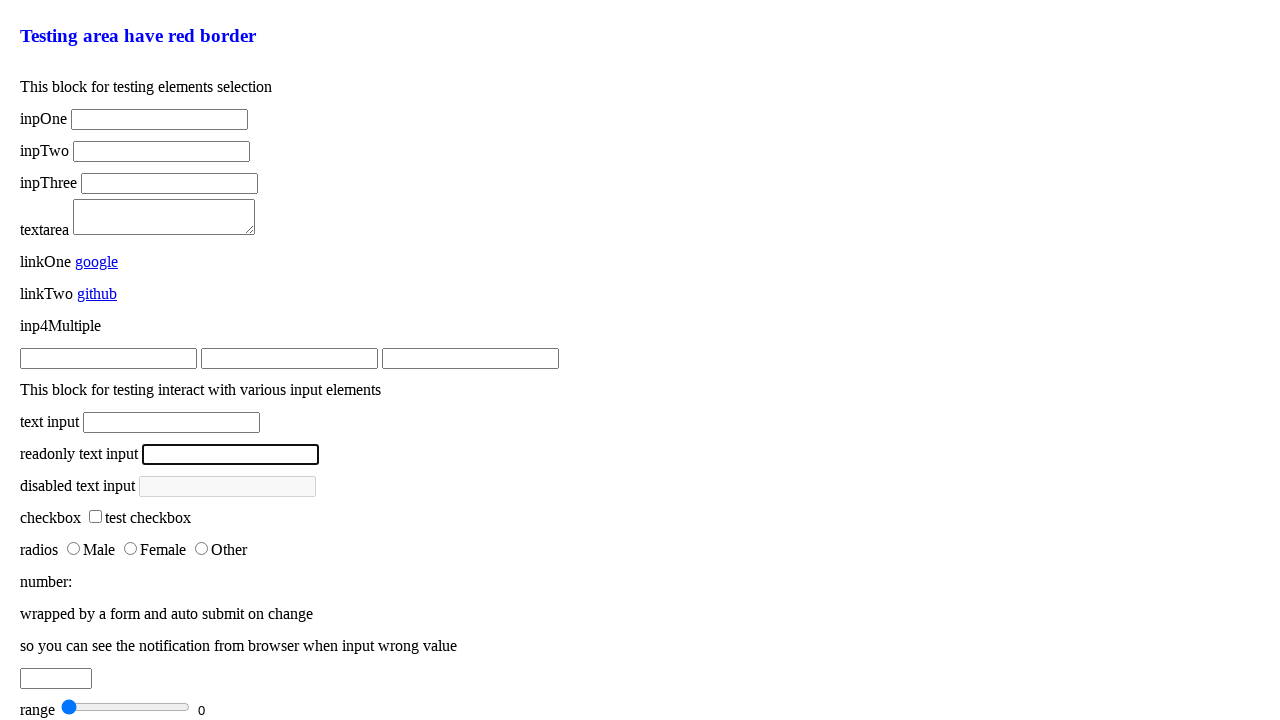

Attempted to type 'some text 2' in readonly input (no effect expected)
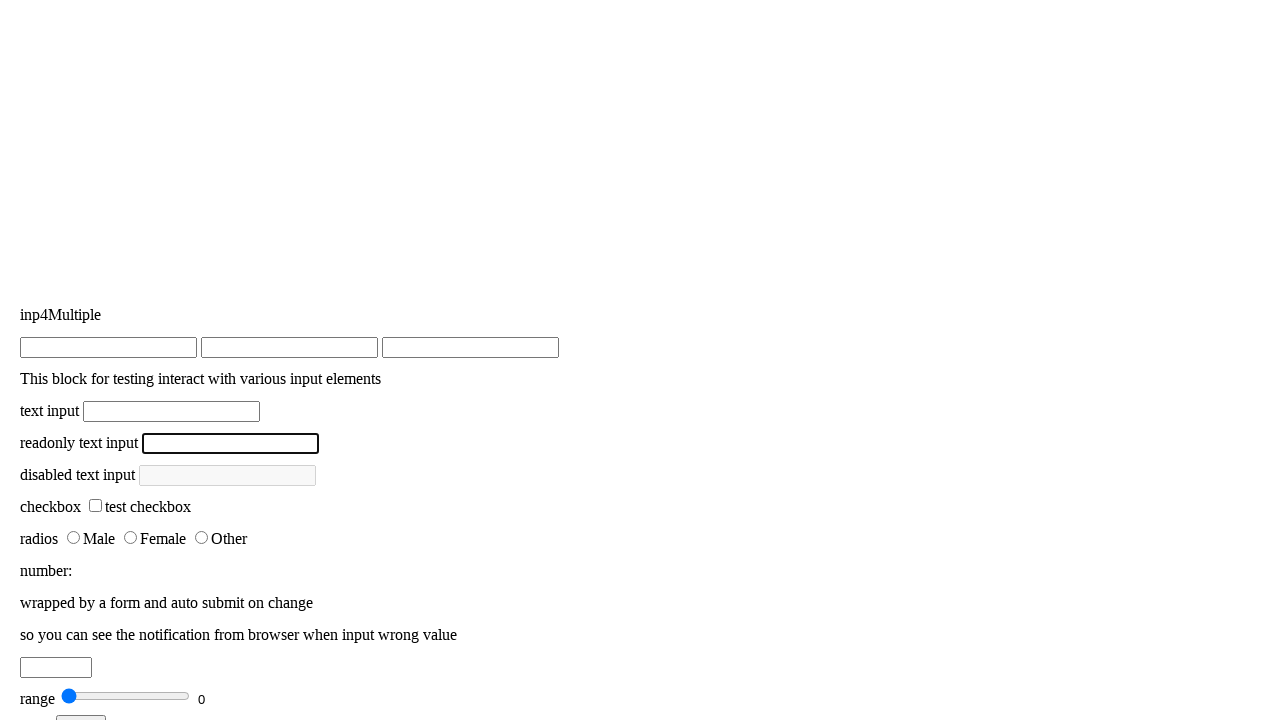

Verified disabled text input element exists
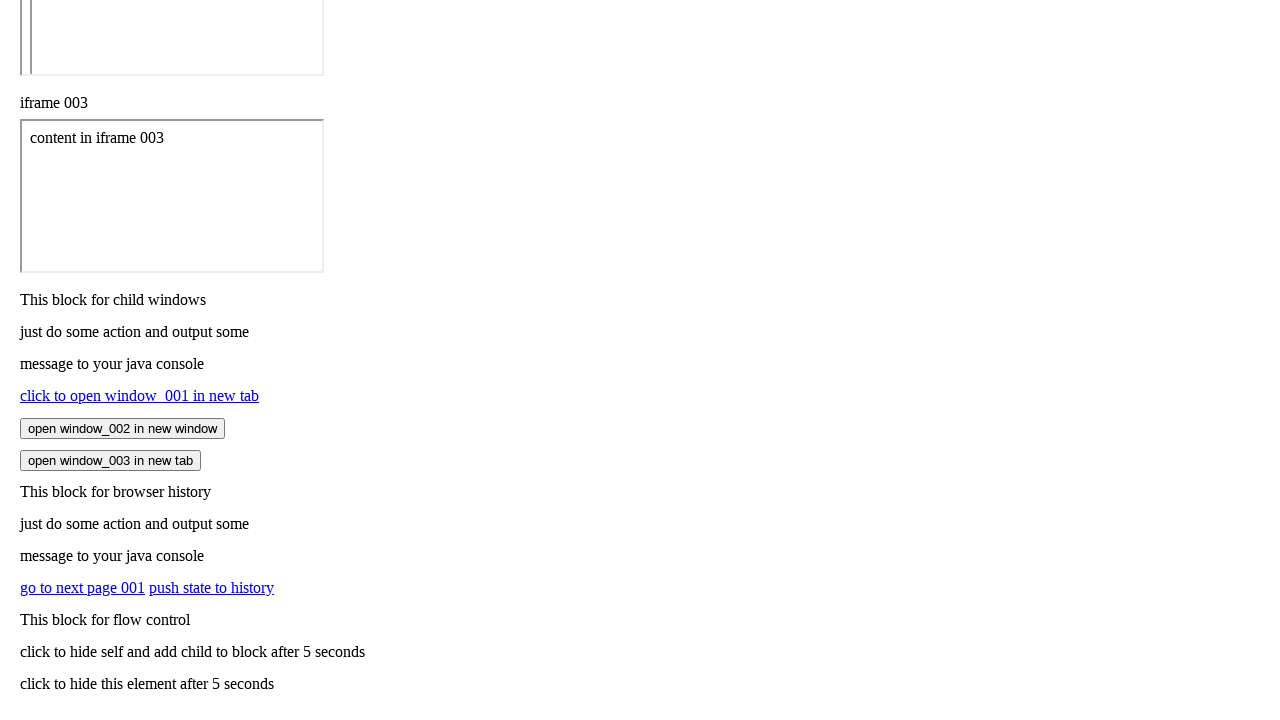

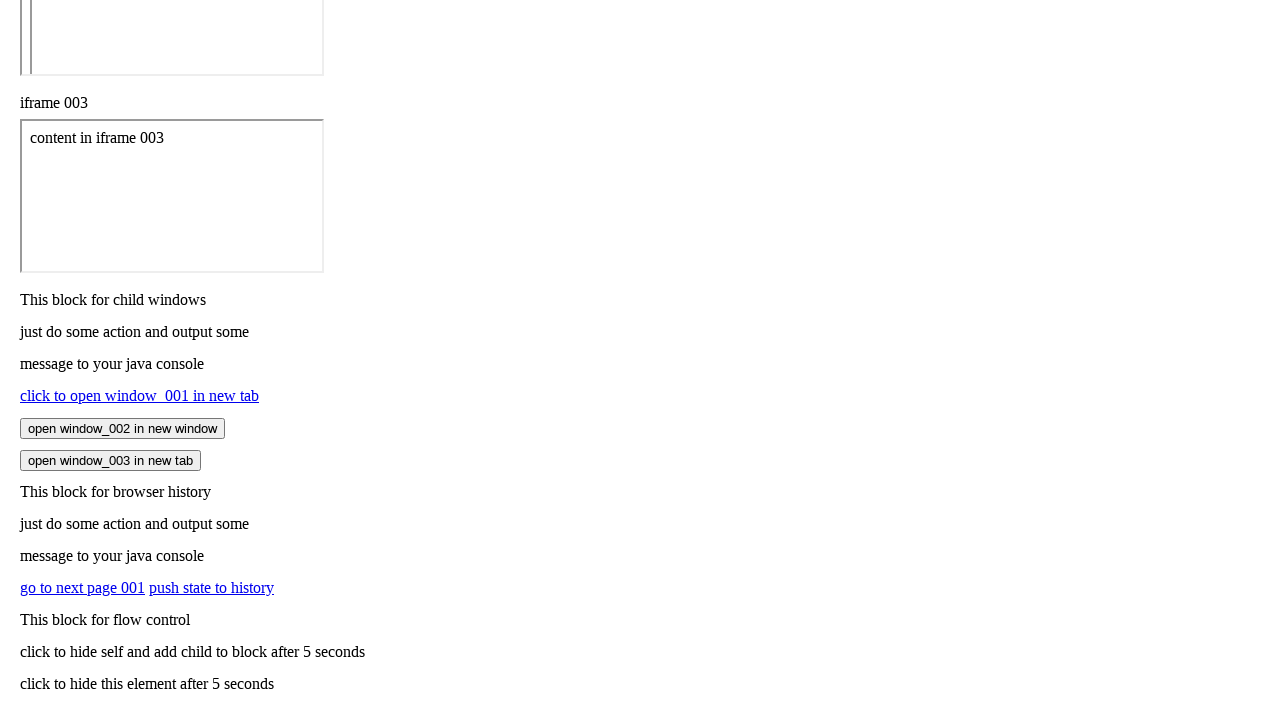